Tests the complete checkout process by adding a product to cart, navigating to cart, clicking Place Order, filling out the checkout form with customer details, and verifying the purchase confirmation.

Starting URL: https://www.demoblaze.com/

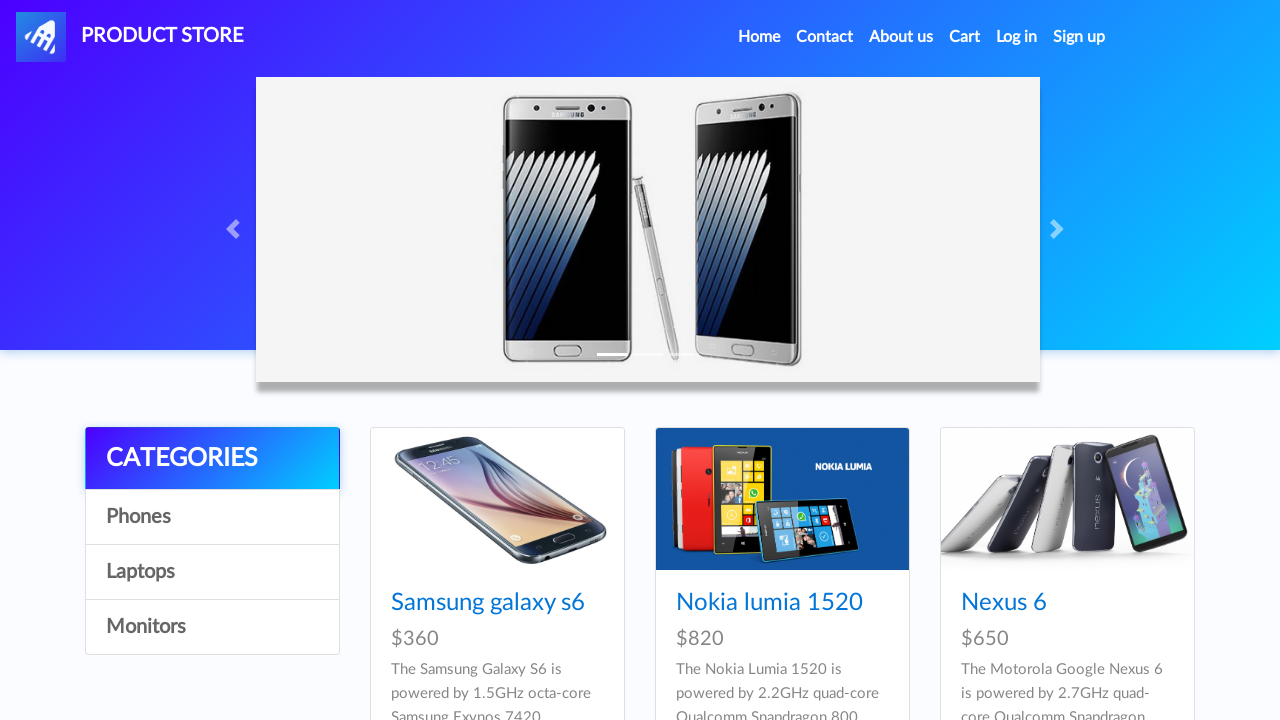

Set up dialog handler for alerts
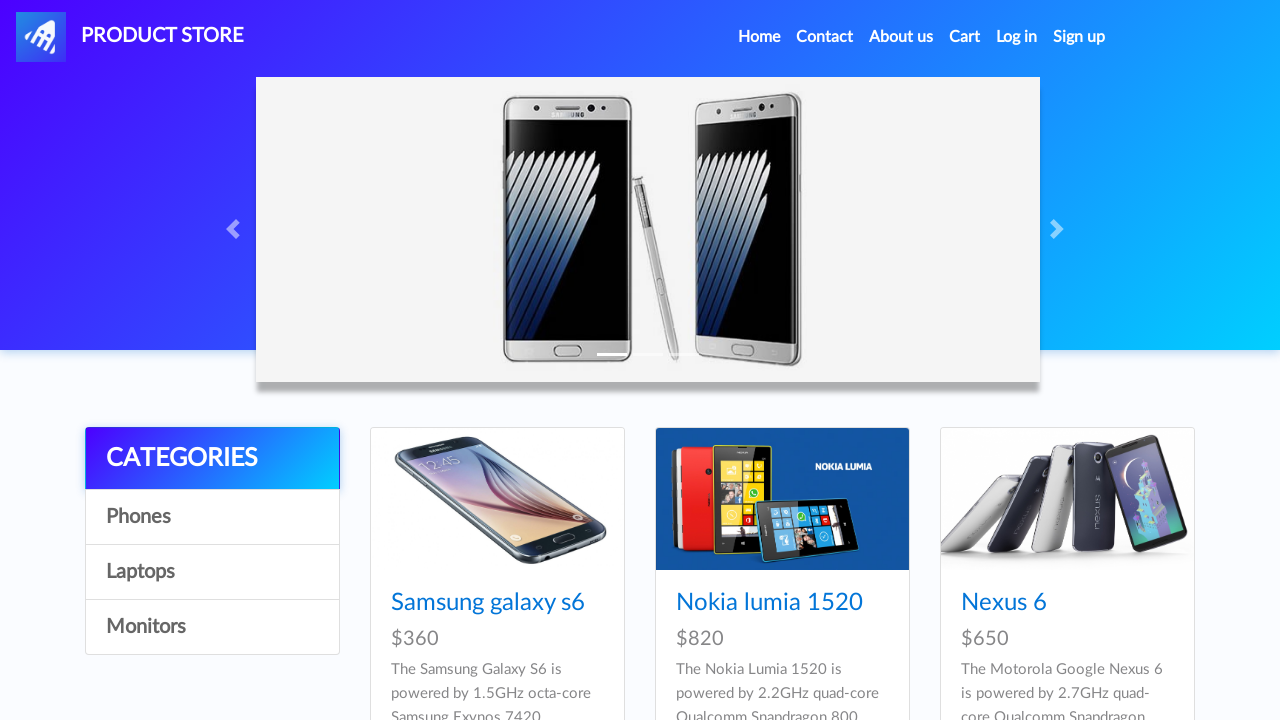

Clicked on Phones category at (212, 517) on text=Phones
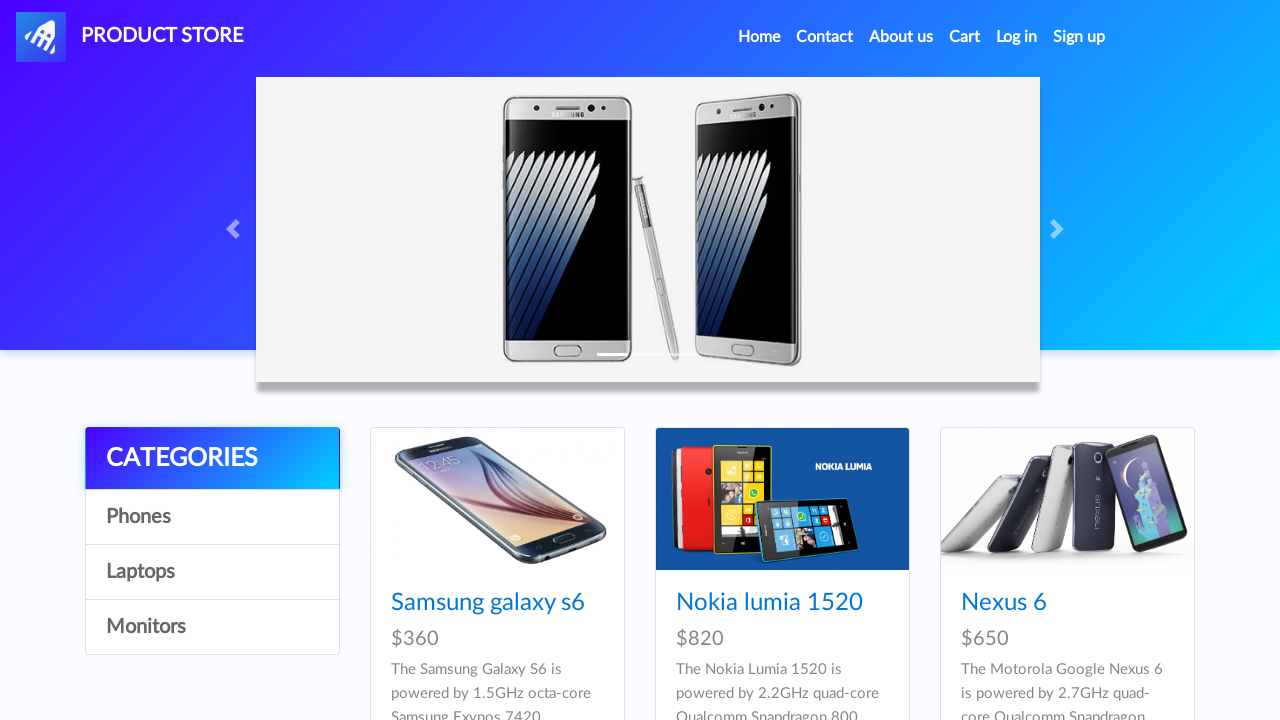

Product cards loaded
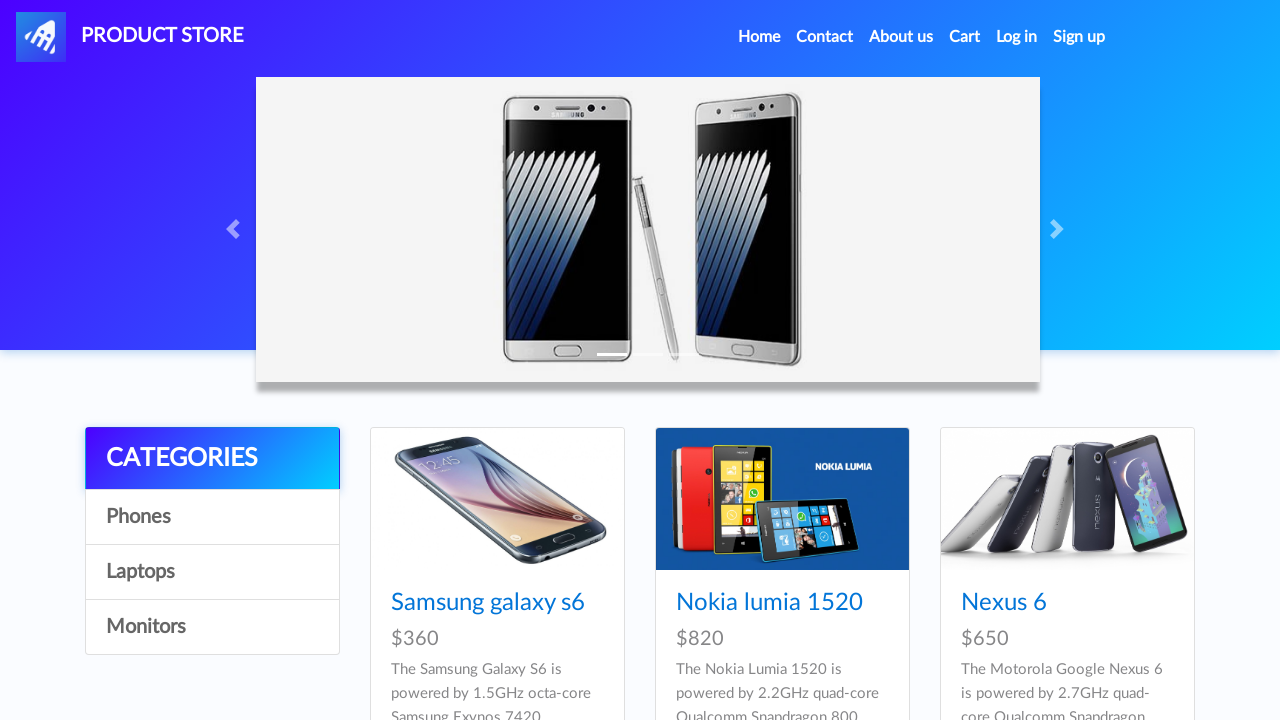

Clicked on Samsung galaxy s6 product at (488, 603) on text=Samsung galaxy s6
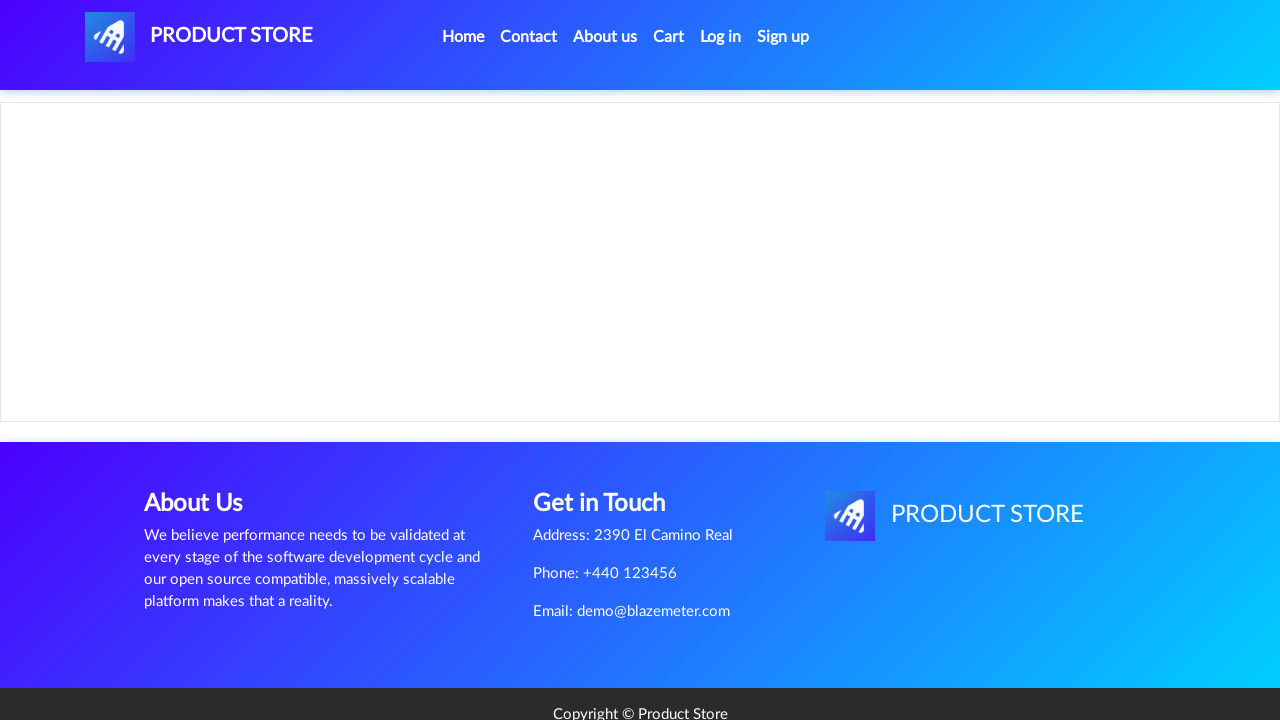

Add to Cart button appeared
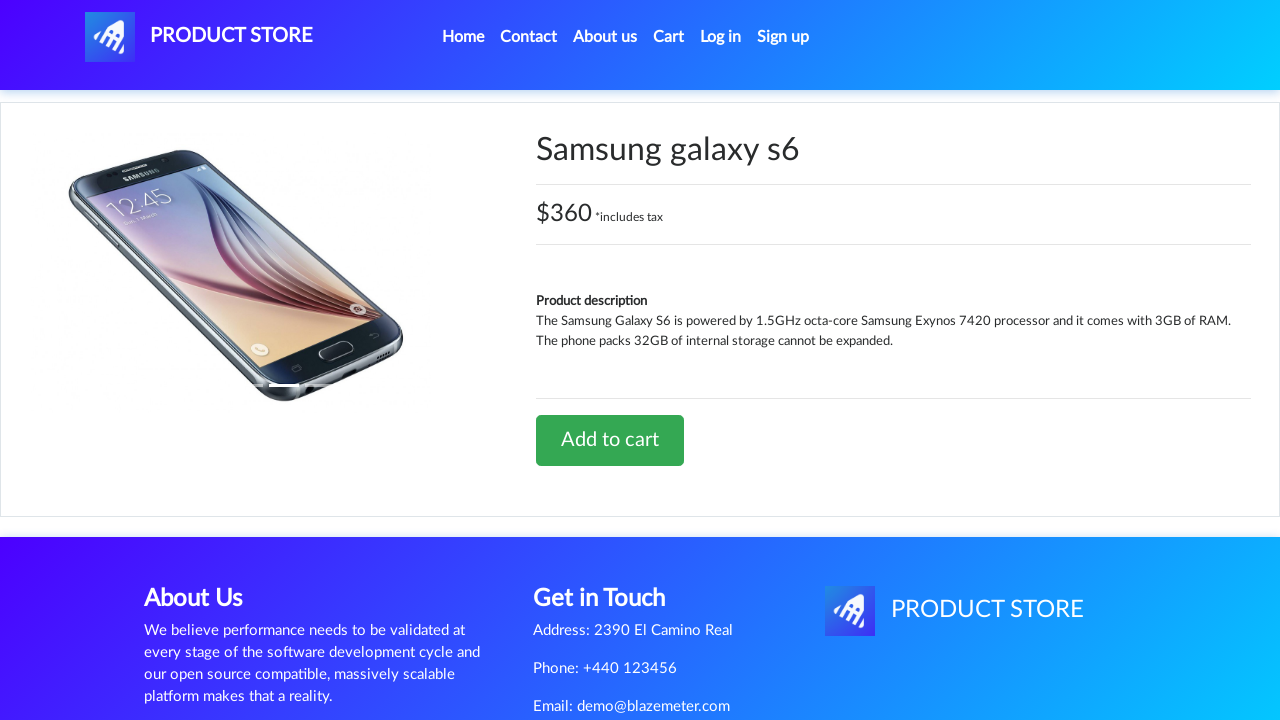

Clicked Add to Cart button at (610, 440) on a.btn.btn-success.btn-lg
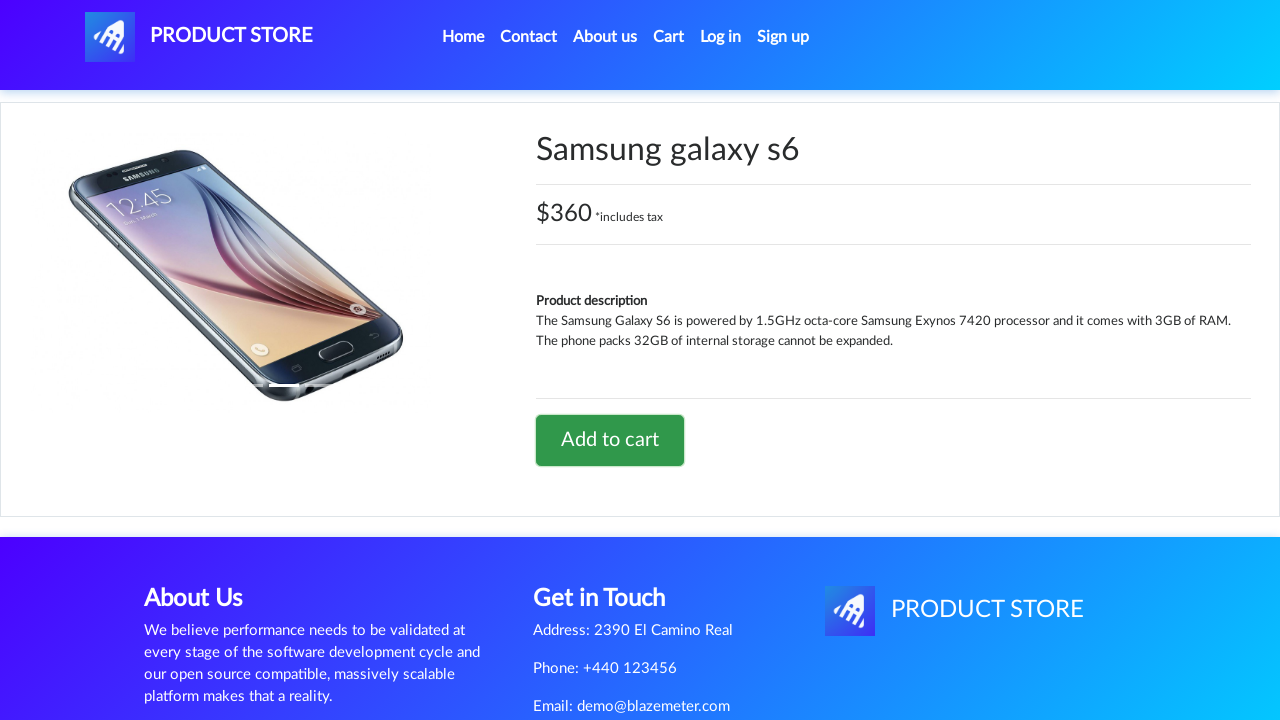

Alert confirmation dialog handled
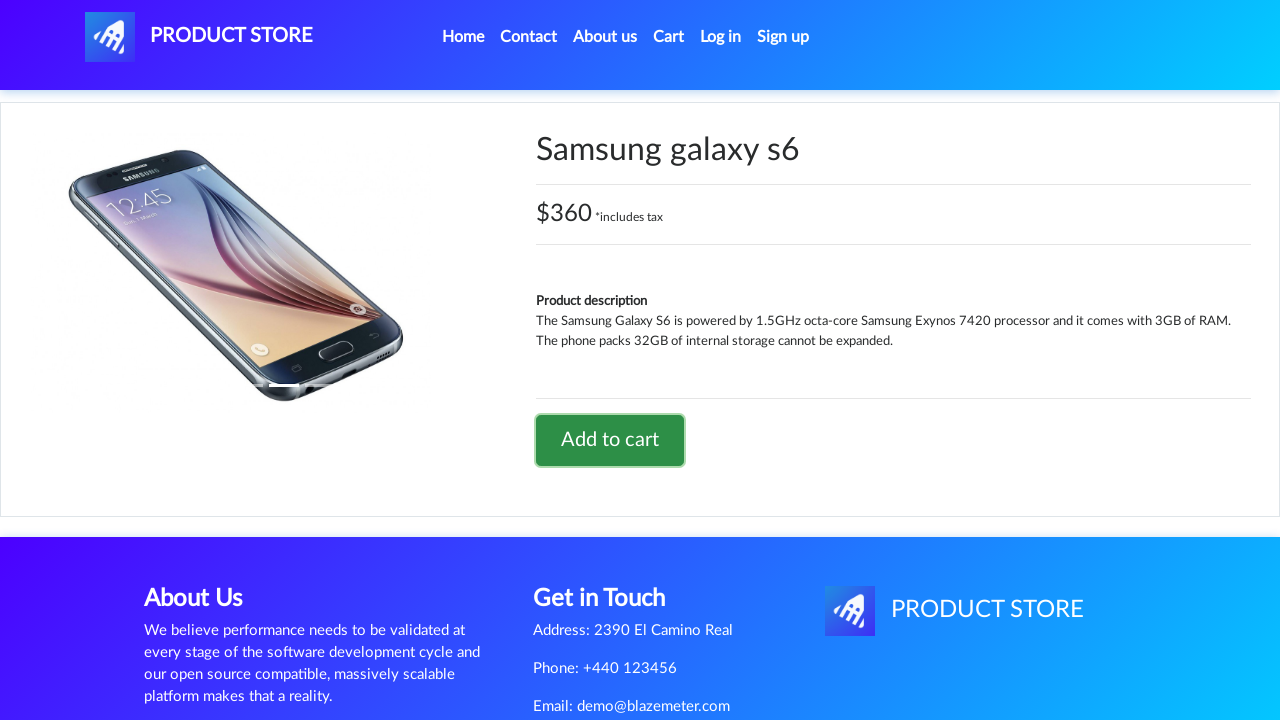

Clicked on Cart navigation at (669, 37) on text=Cart
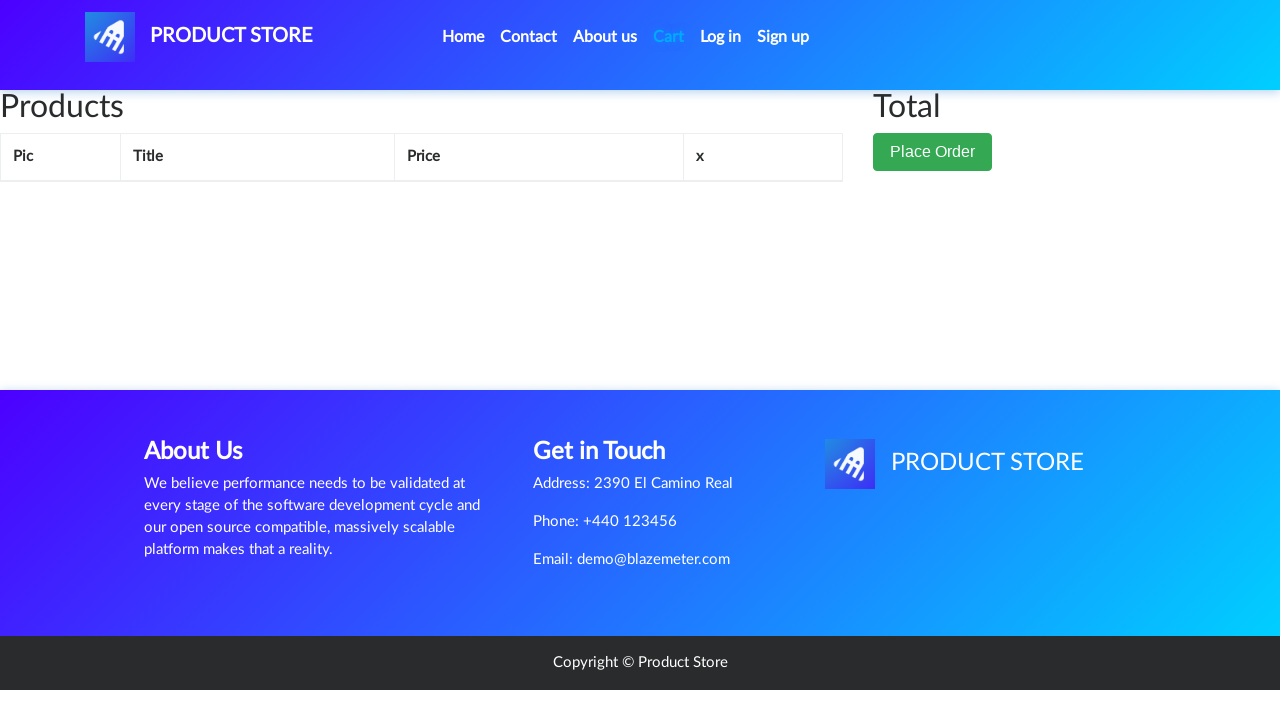

Cart table loaded
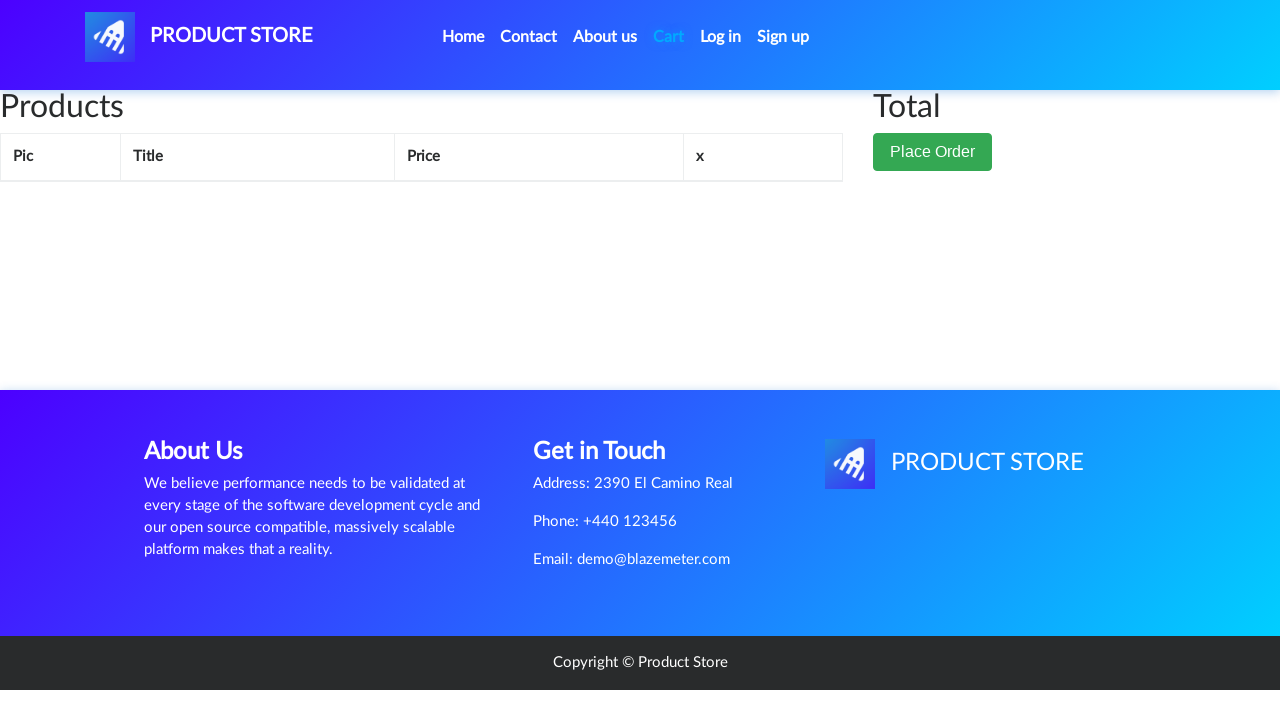

Cart items visible in table
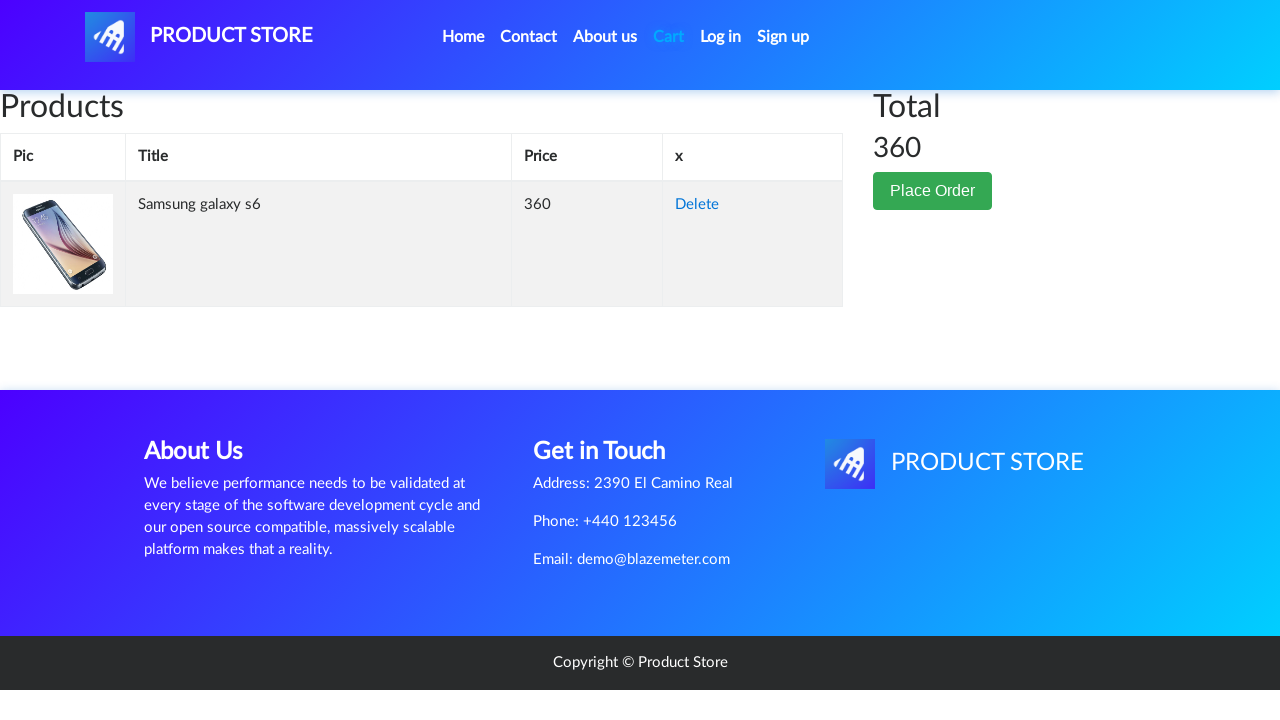

Clicked Place Order button at (933, 191) on button.btn.btn-success[data-target='#orderModal']
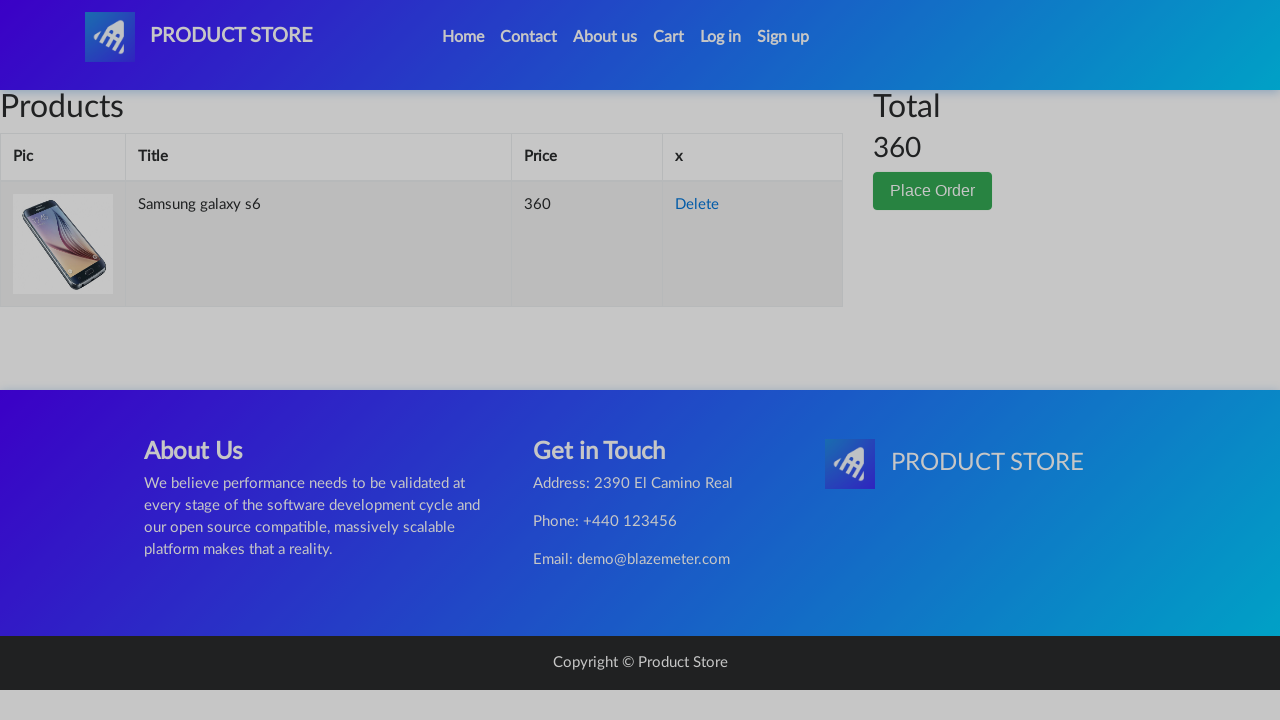

Order modal appeared
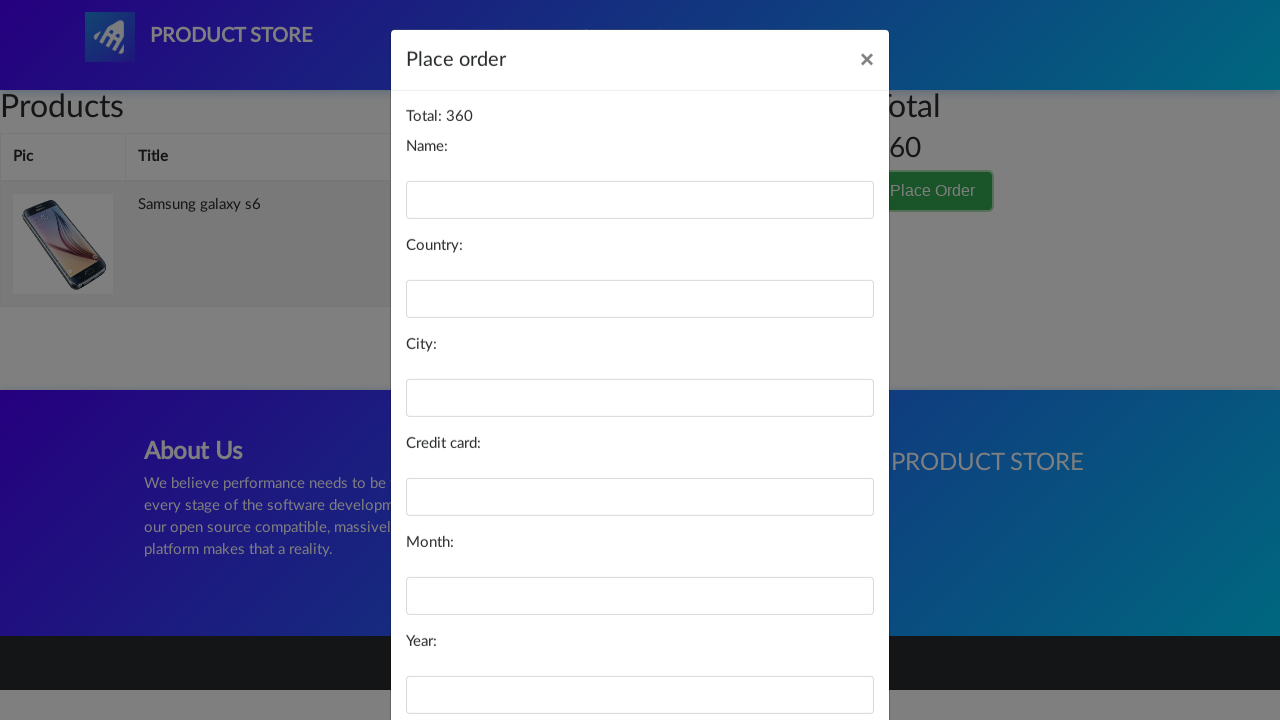

Filled name field with 'Omar' on #name
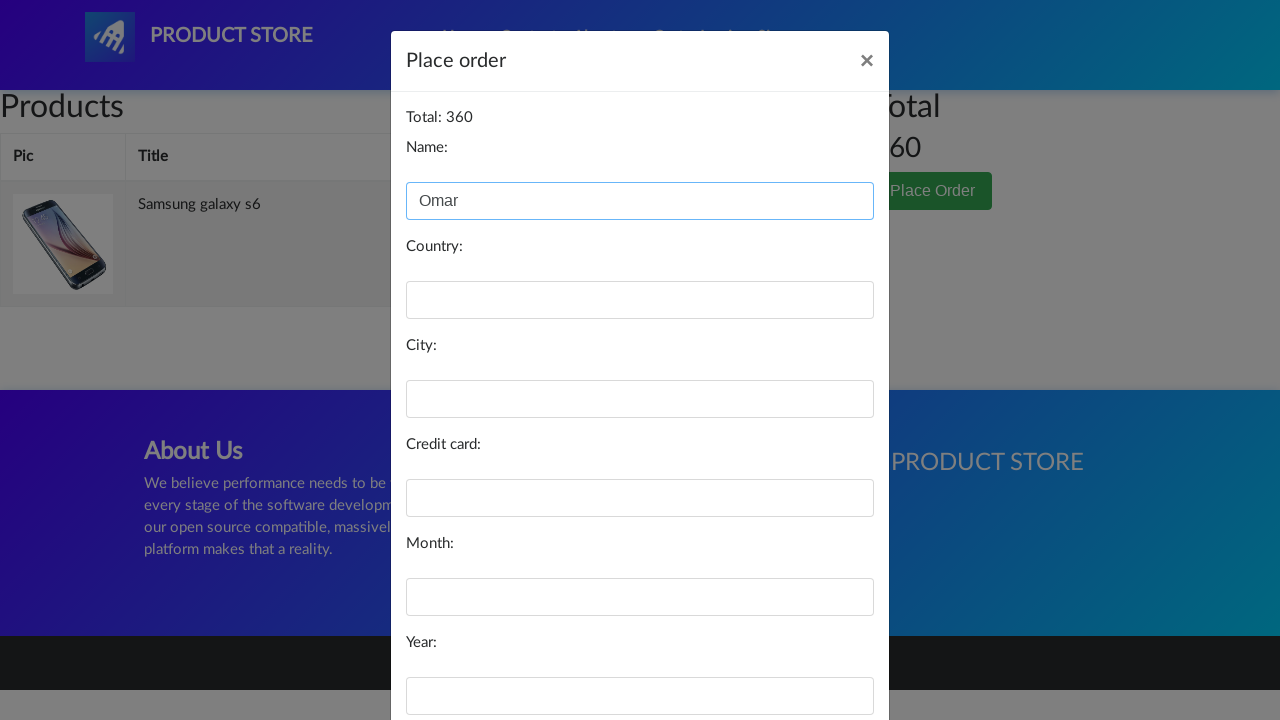

Filled country field with 'Tunis' on #country
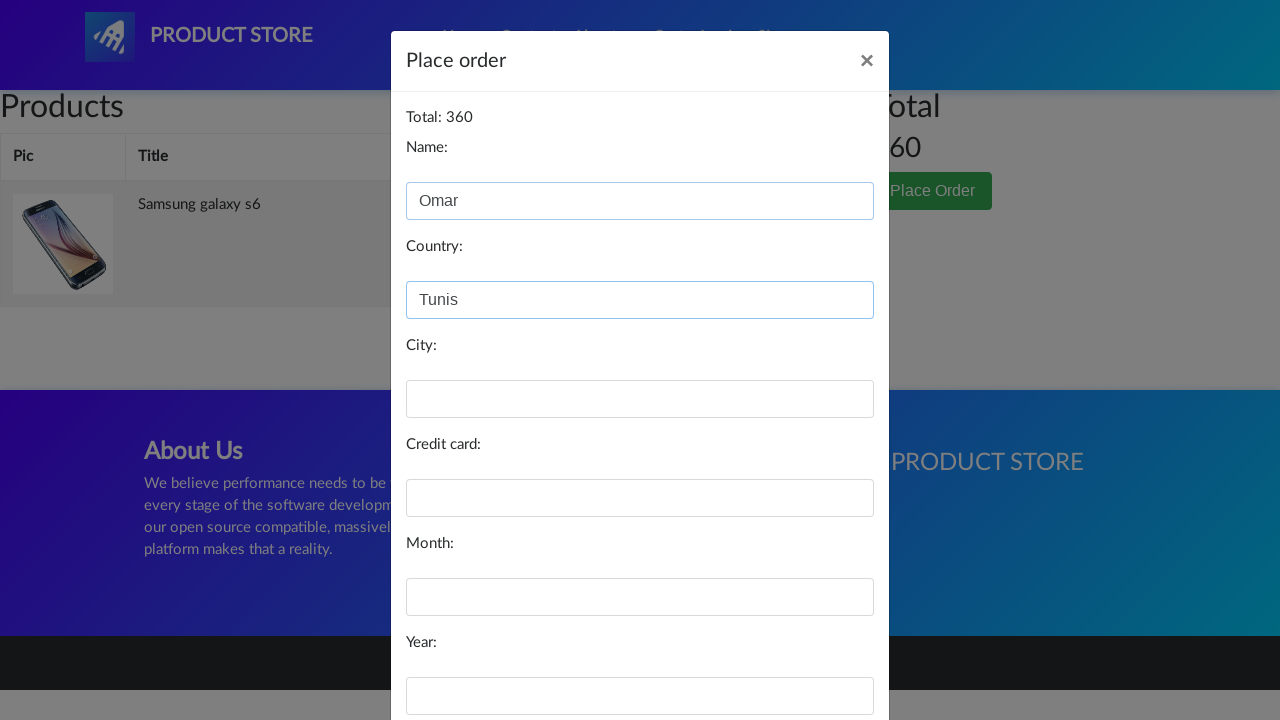

Filled city field with 'Tunis' on #city
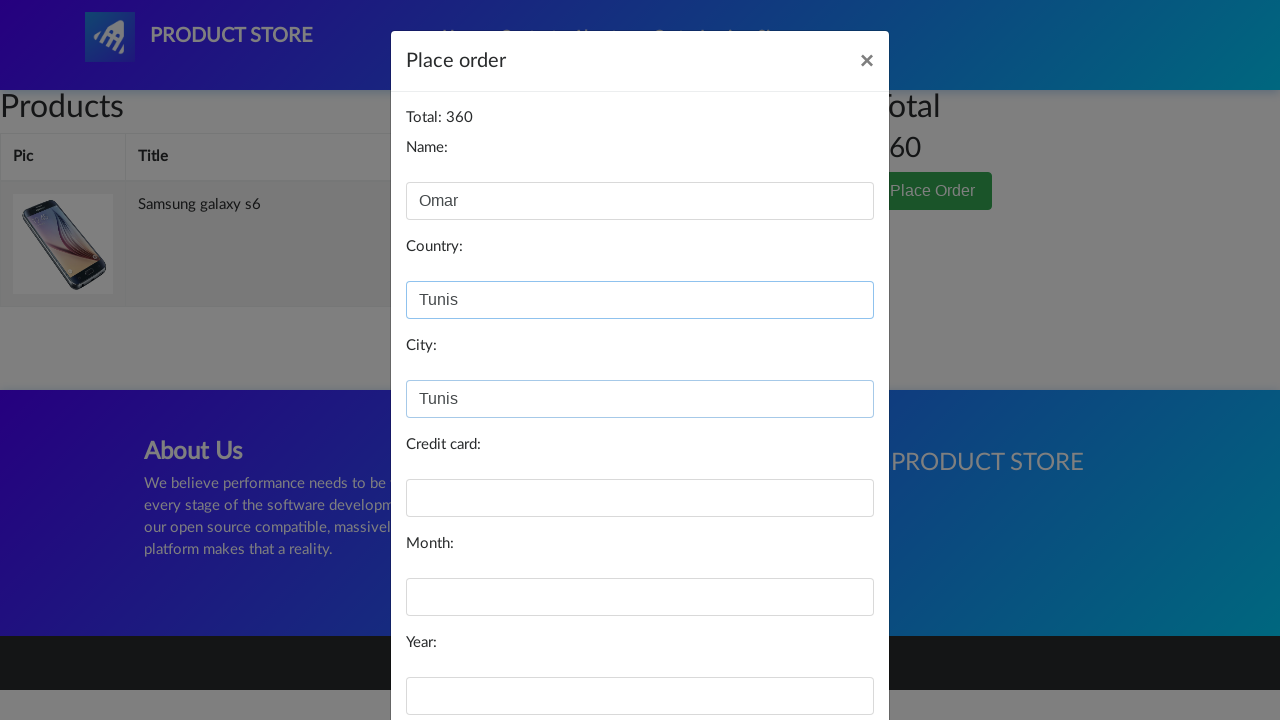

Filled credit card field with '0123012301230123' on #card
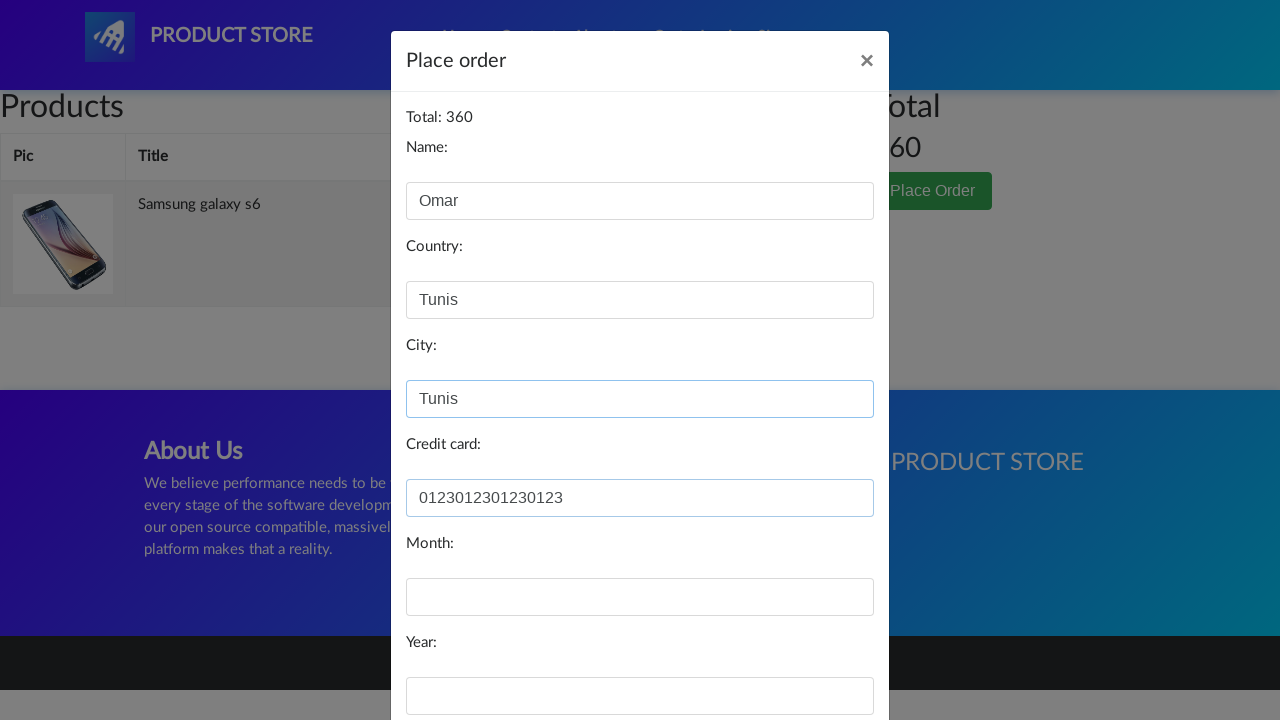

Filled month field with '3' on #month
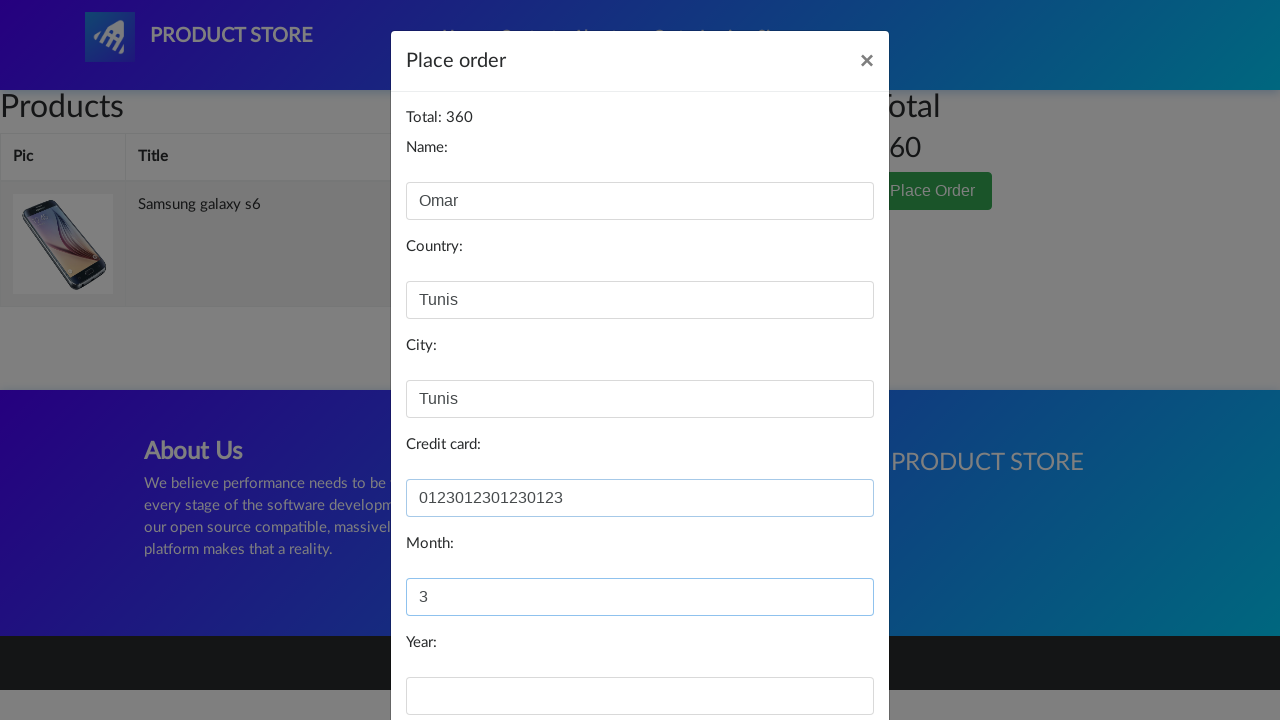

Filled year field with '2000' on #year
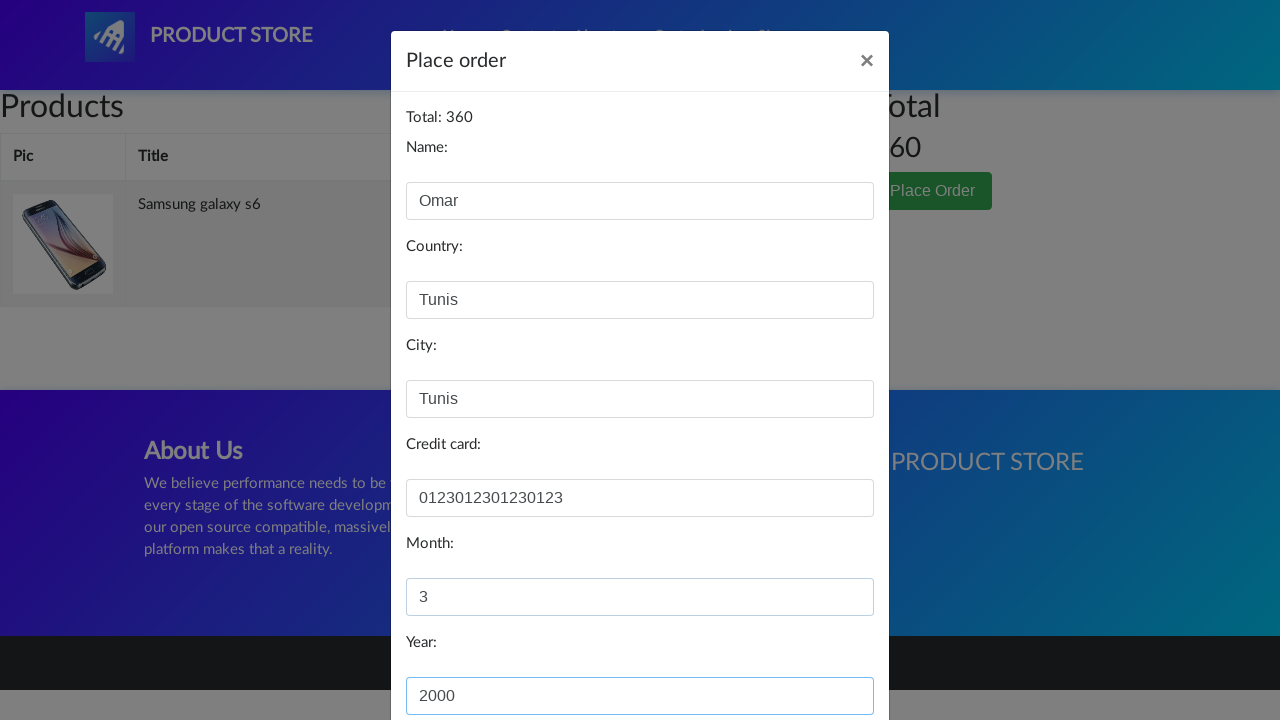

Clicked Purchase button to submit order at (823, 655) on #orderModal .btn-primary
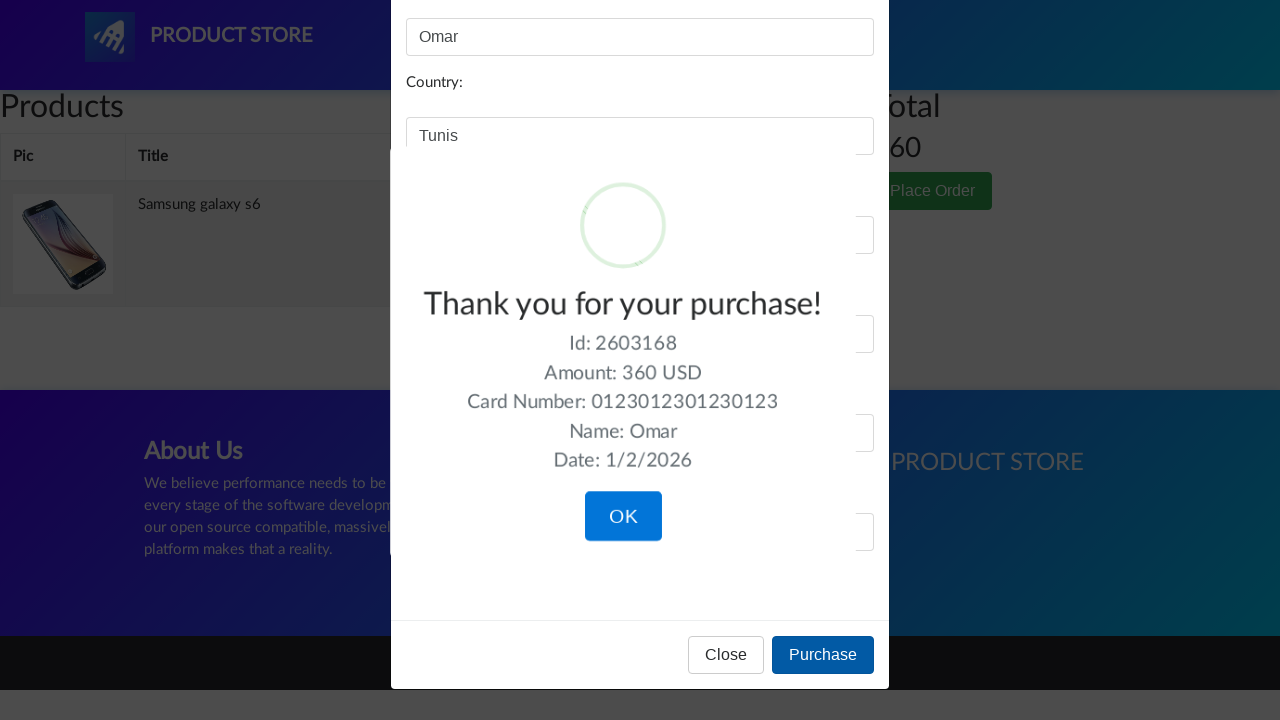

Purchase confirmation alert appeared
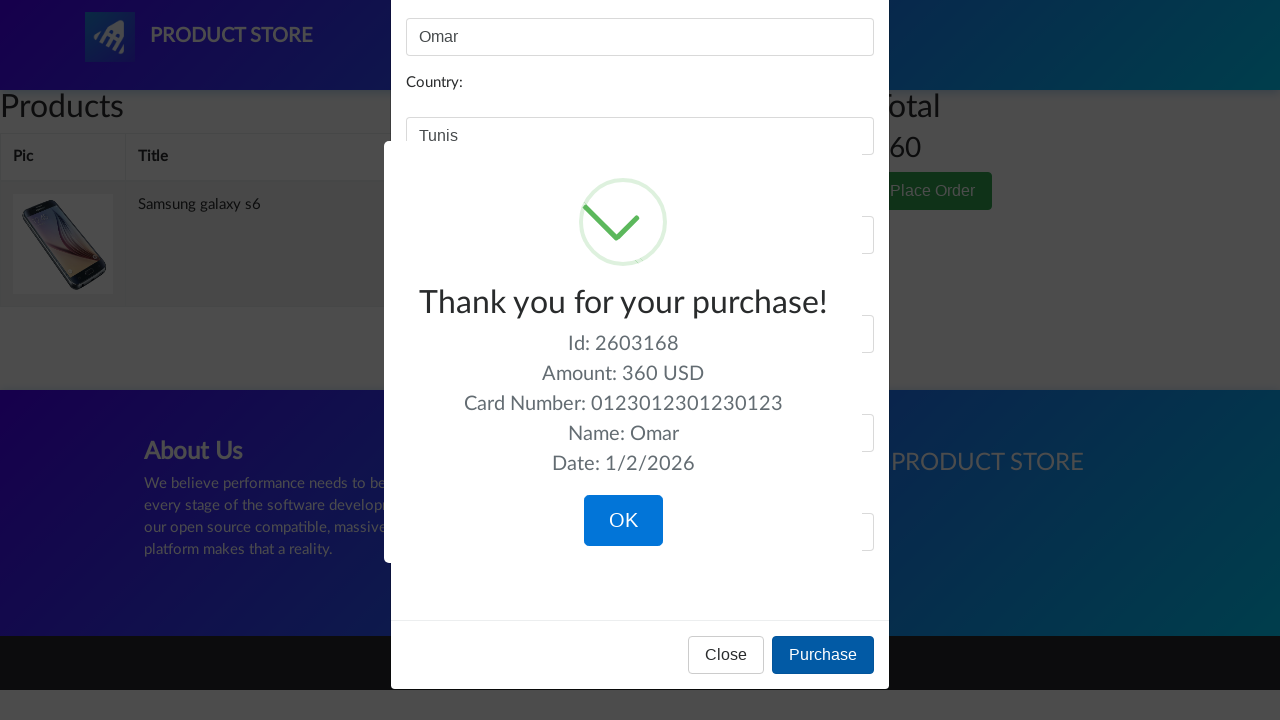

Clicked OK button to confirm purchase completion at (623, 521) on .sweet-alert .confirm
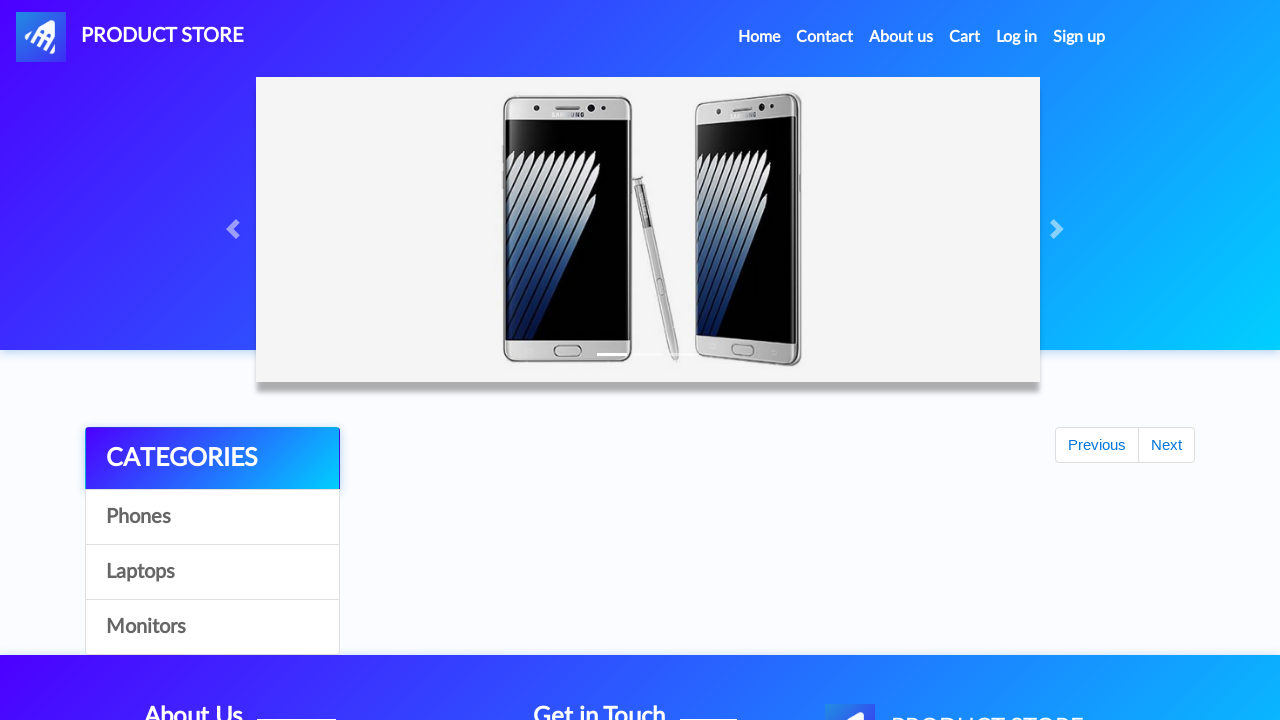

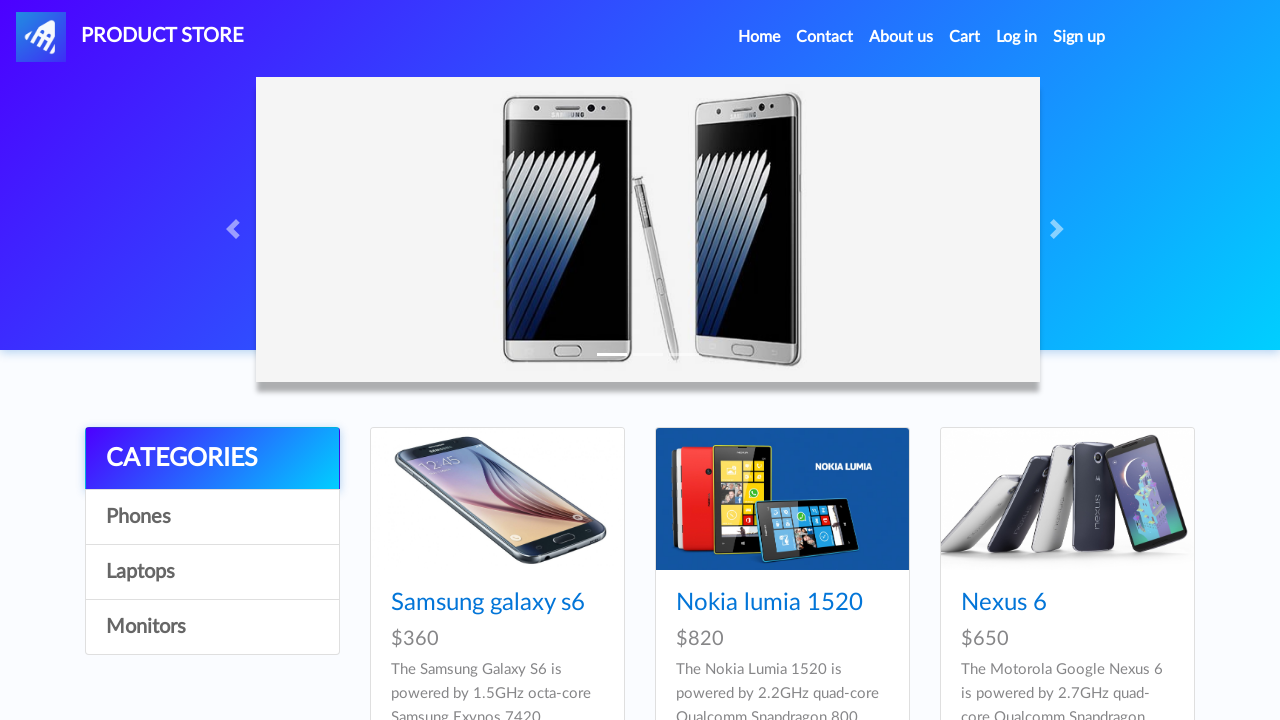